Tests the jQuery UI progress bar download demo by clicking the download button and waiting for completion

Starting URL: https://jqueryui.com/resources/demos/progressbar/download.html

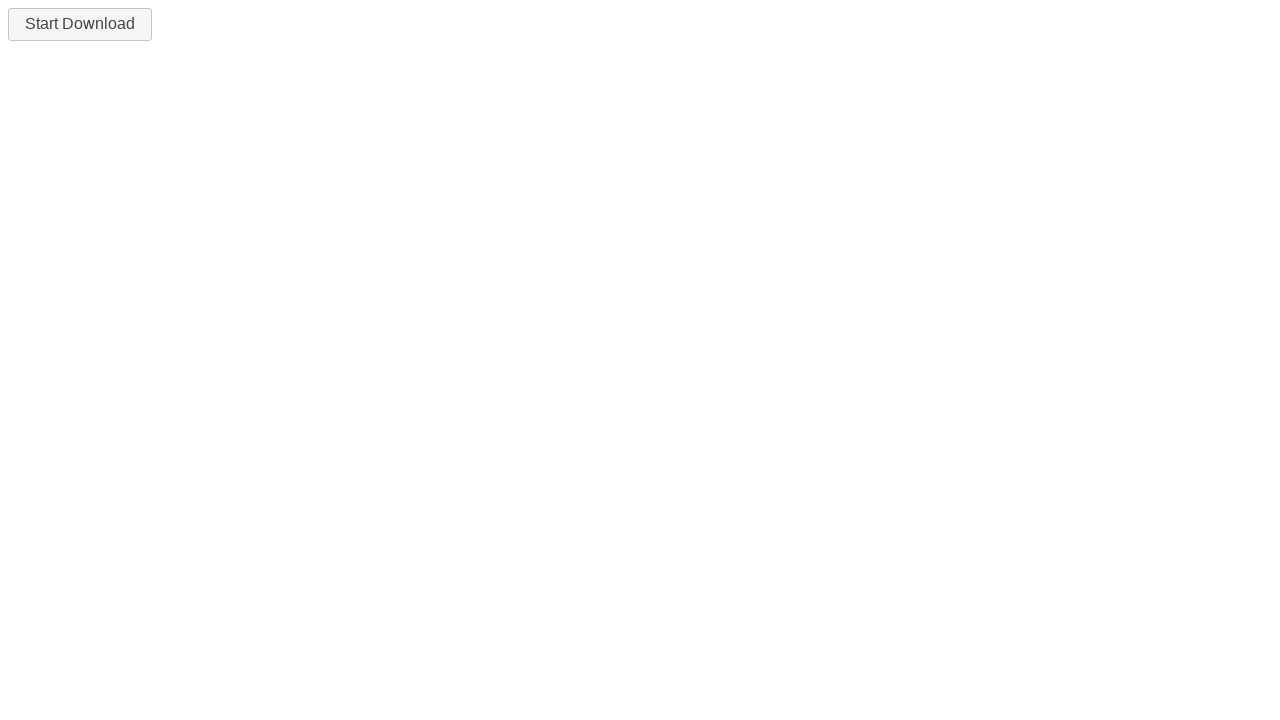

Clicked the download button to start progress bar at (80, 24) on #downloadButton
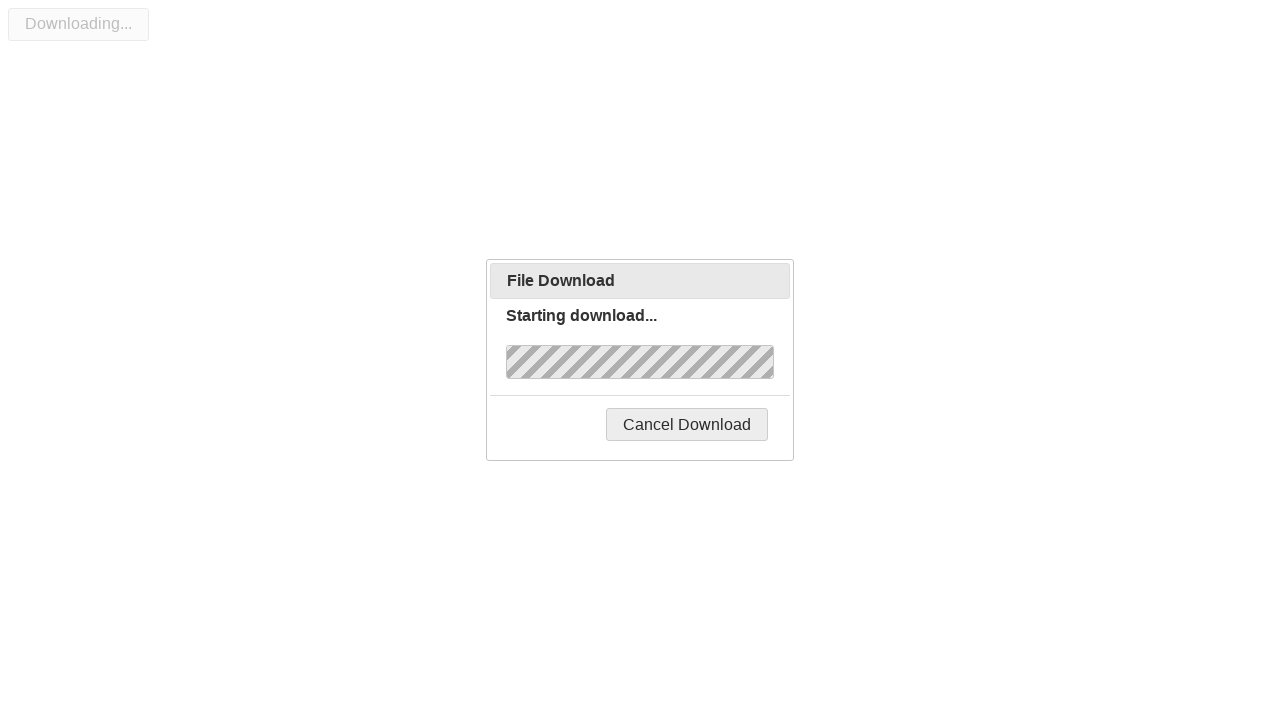

Progress bar completed successfully with 'Complete!' message
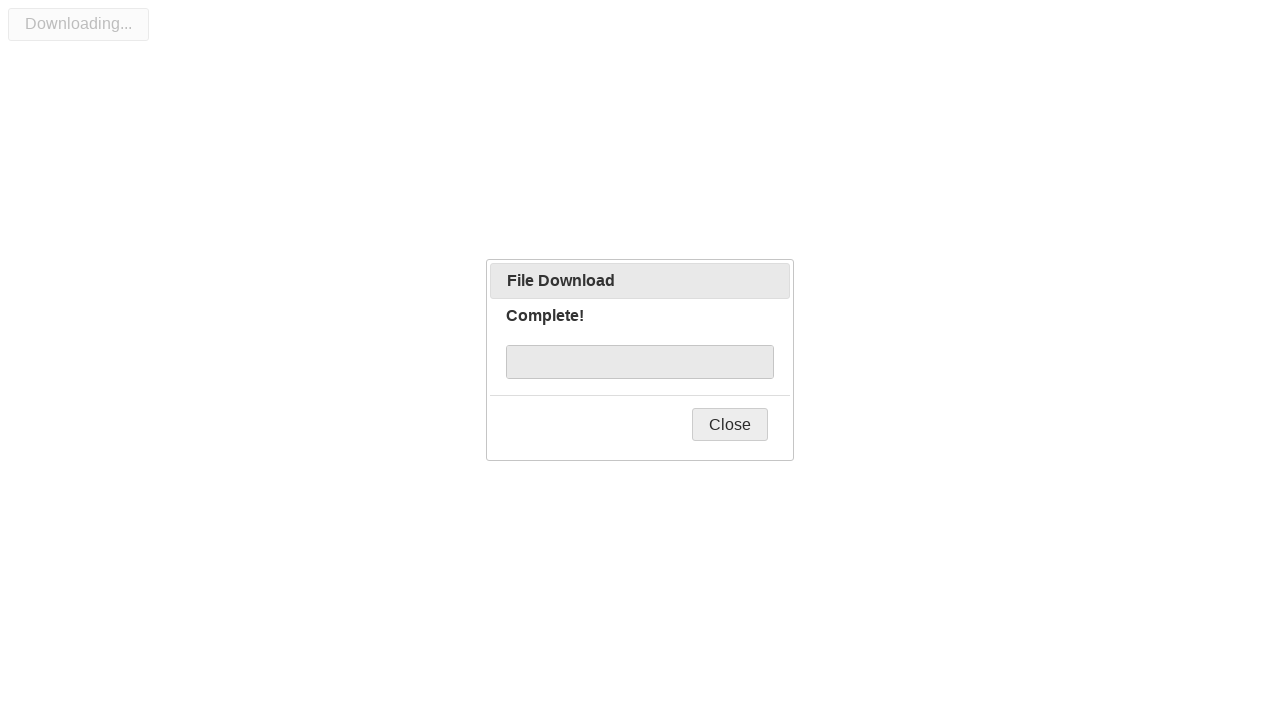

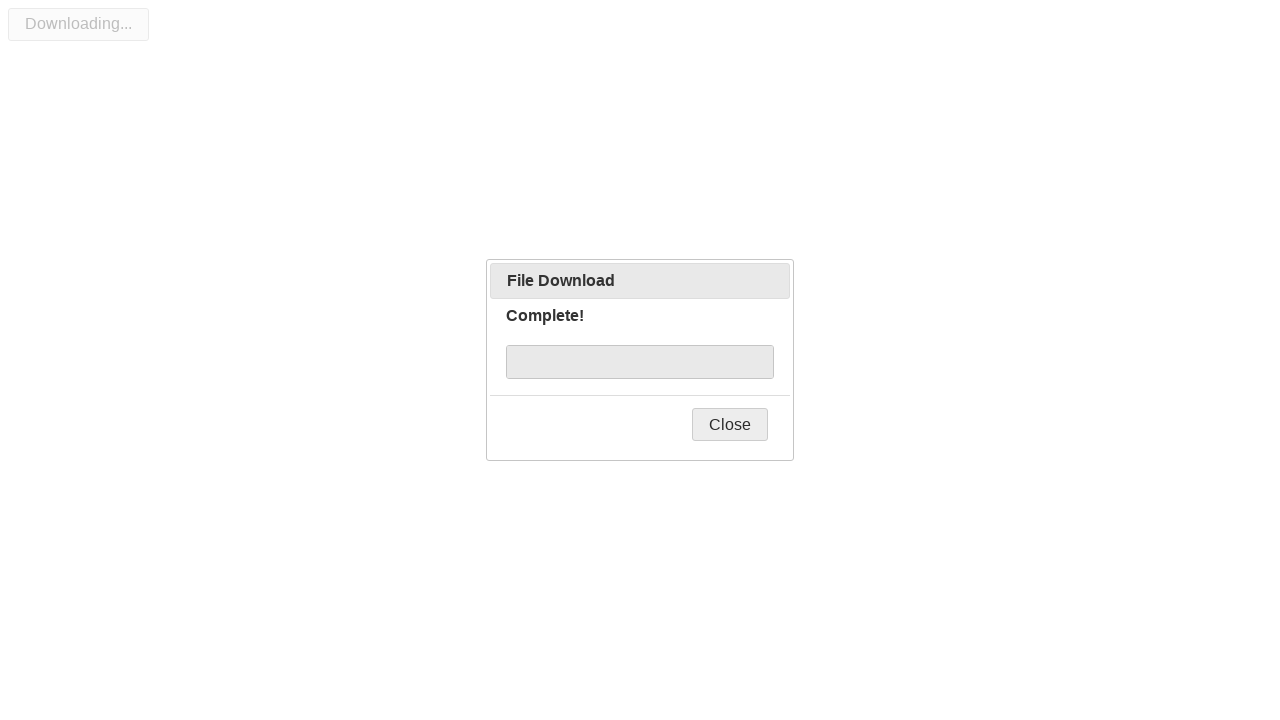